Navigates to the Rediff homepage

Starting URL: http://rediff.com

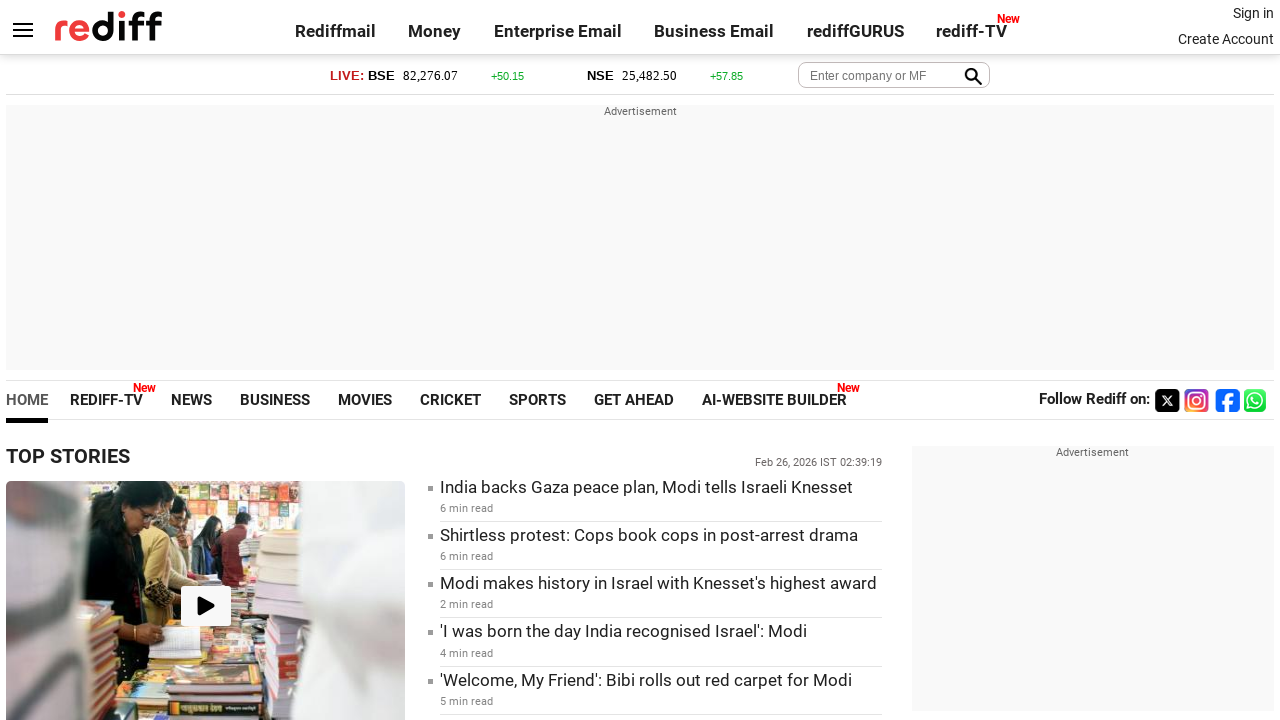

Navigated to Rediff homepage at http://rediff.com
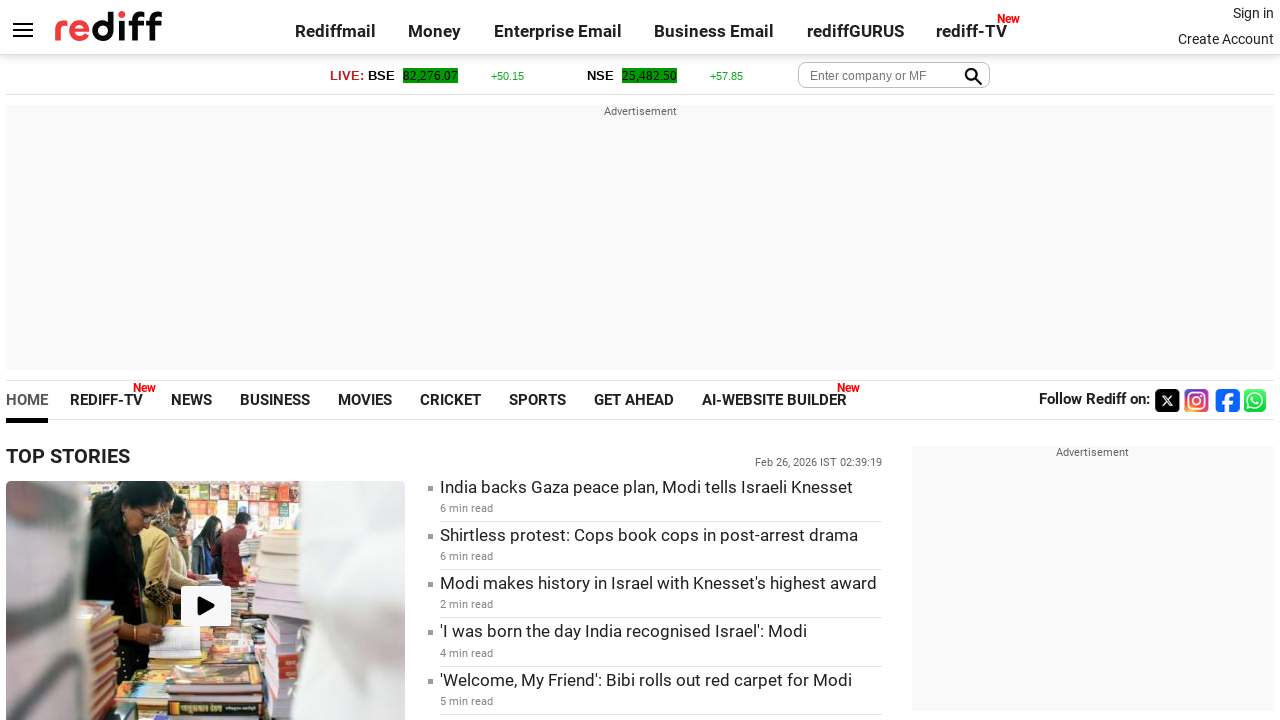

Verified Rediff homepage loaded successfully
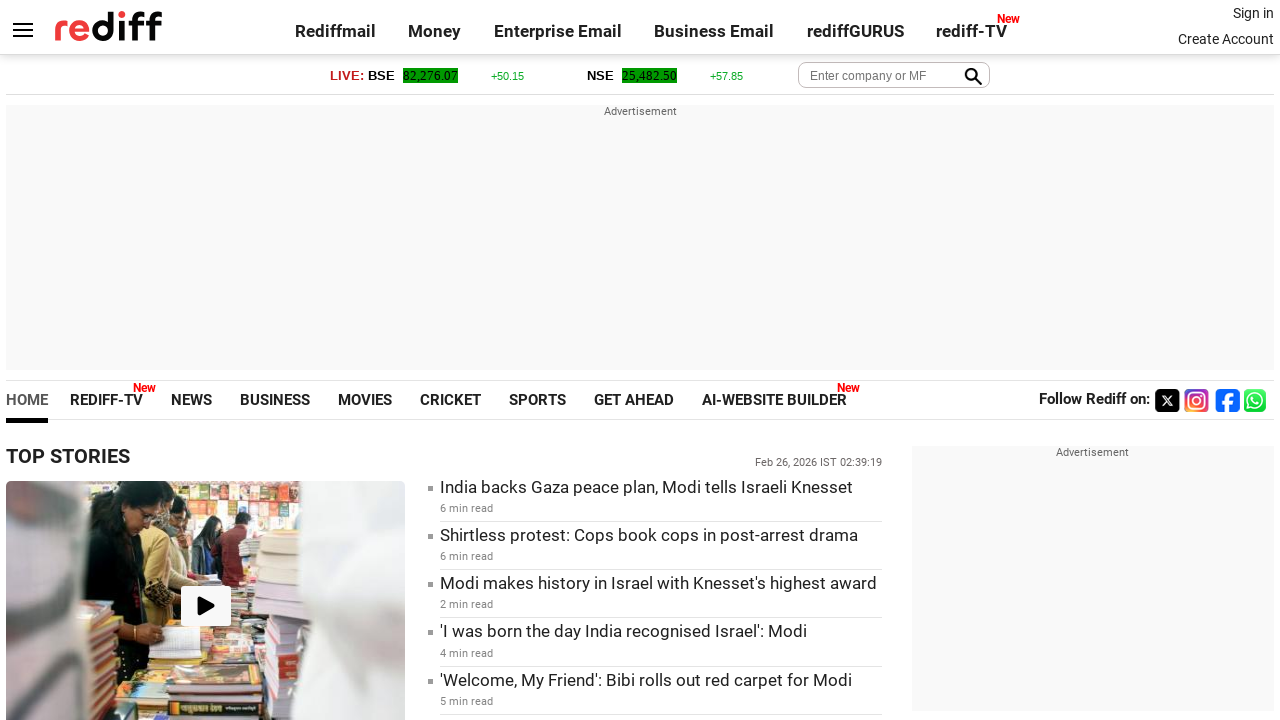

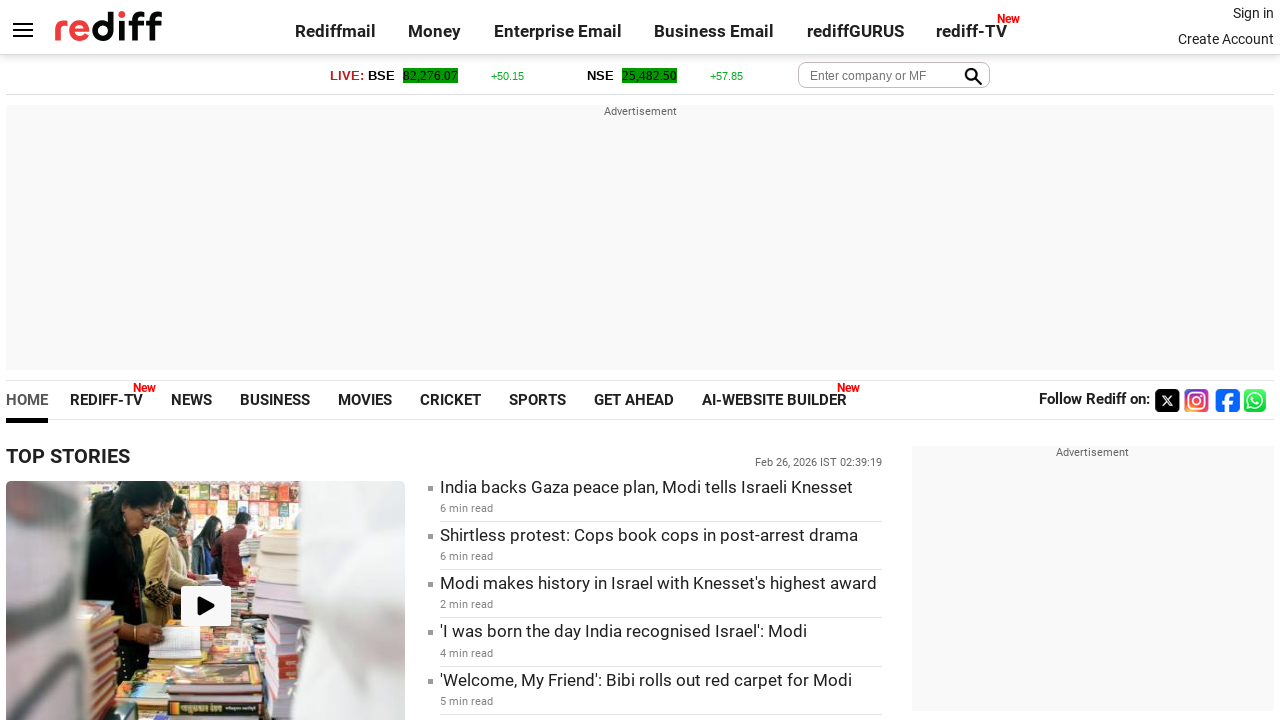